Tests implicit wait functionality by clicking a verify button and checking for a success message

Starting URL: http://suninjuly.github.io/wait1.html

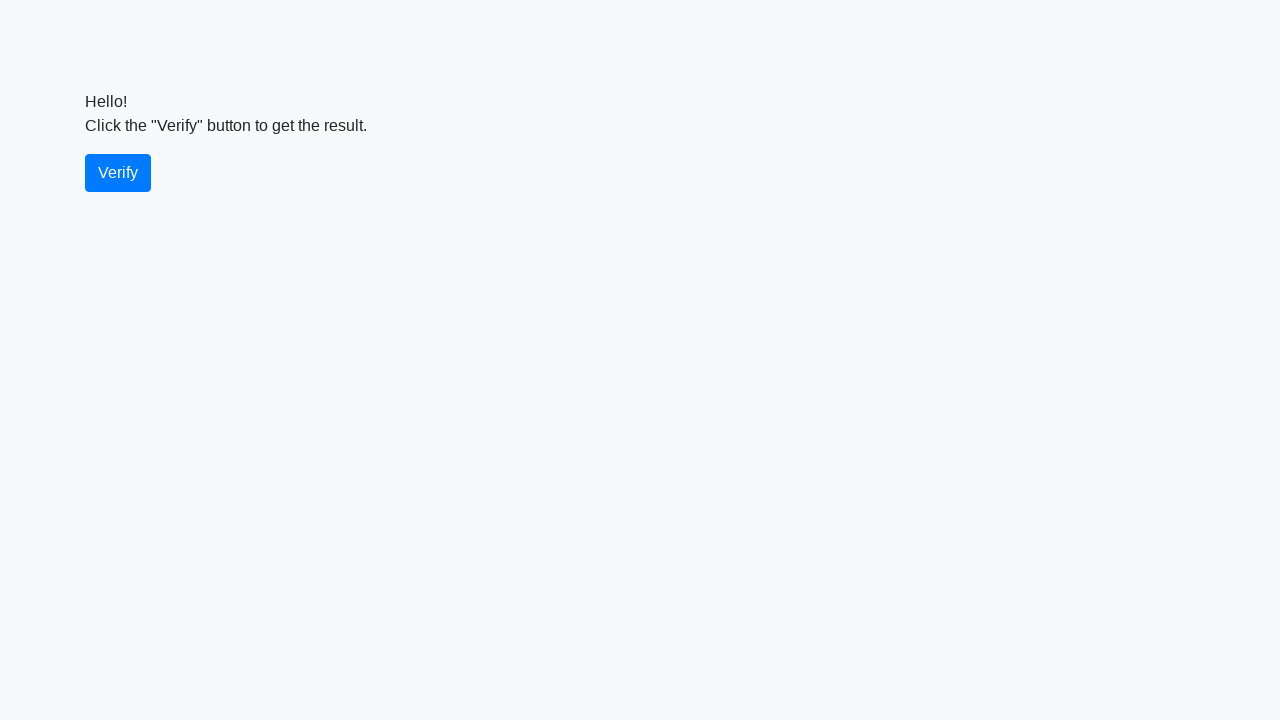

Clicked the verify button at (118, 173) on #verify
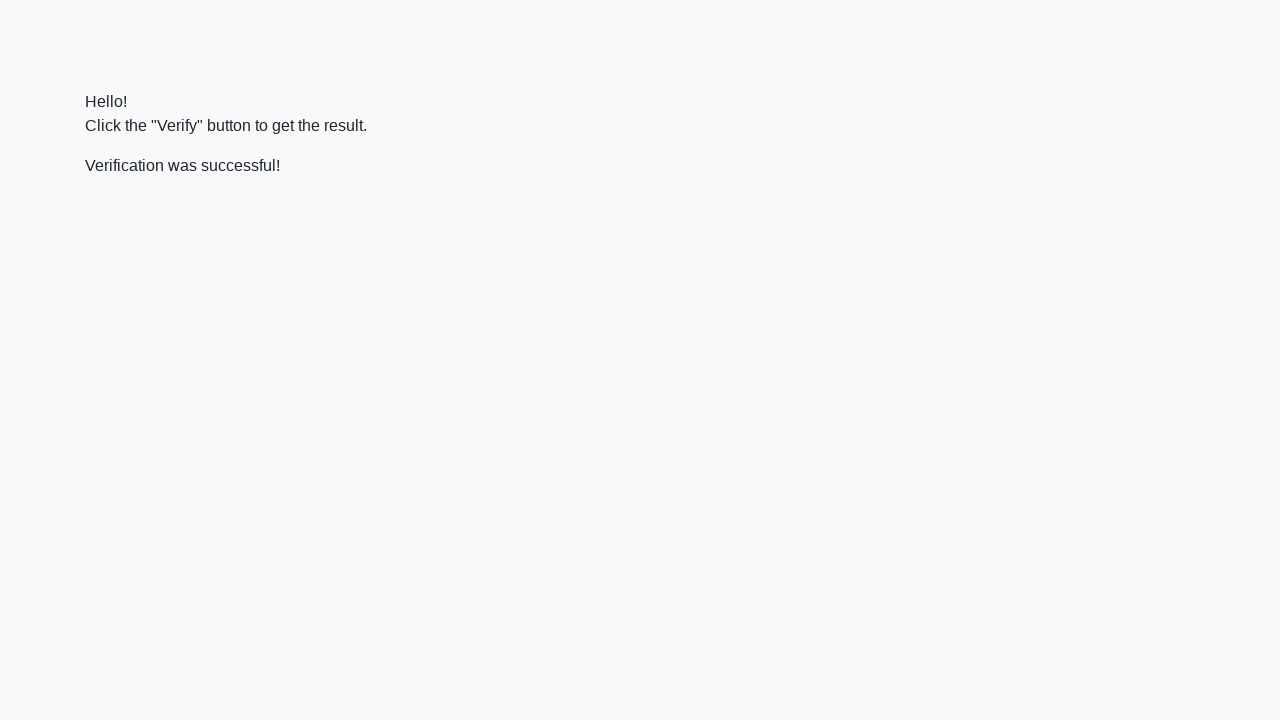

Success message appeared after implicit wait
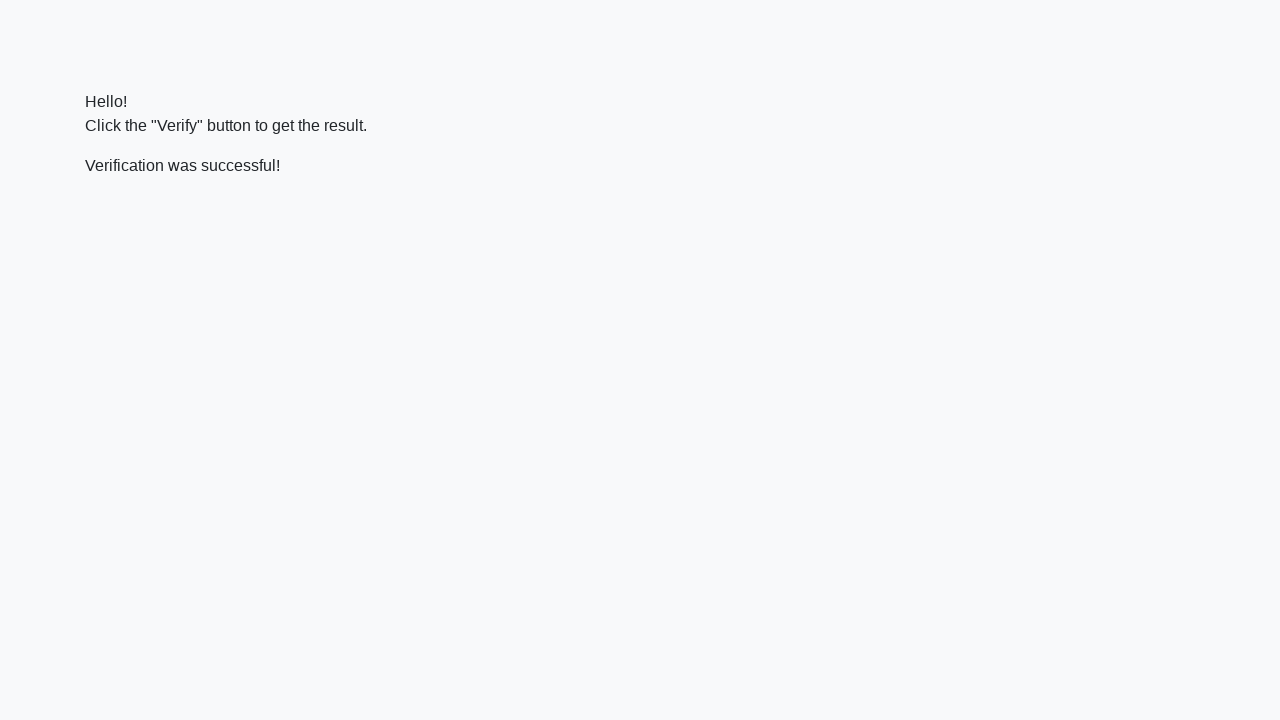

Verified that success message contains 'successful'
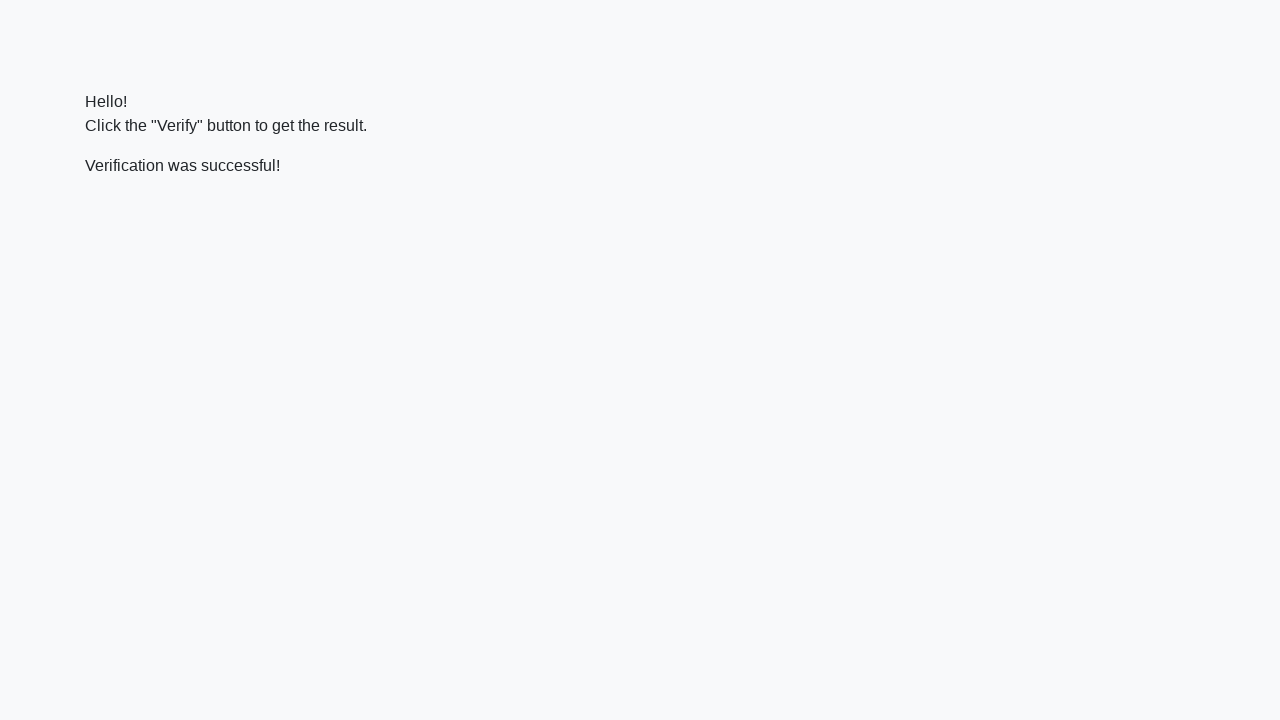

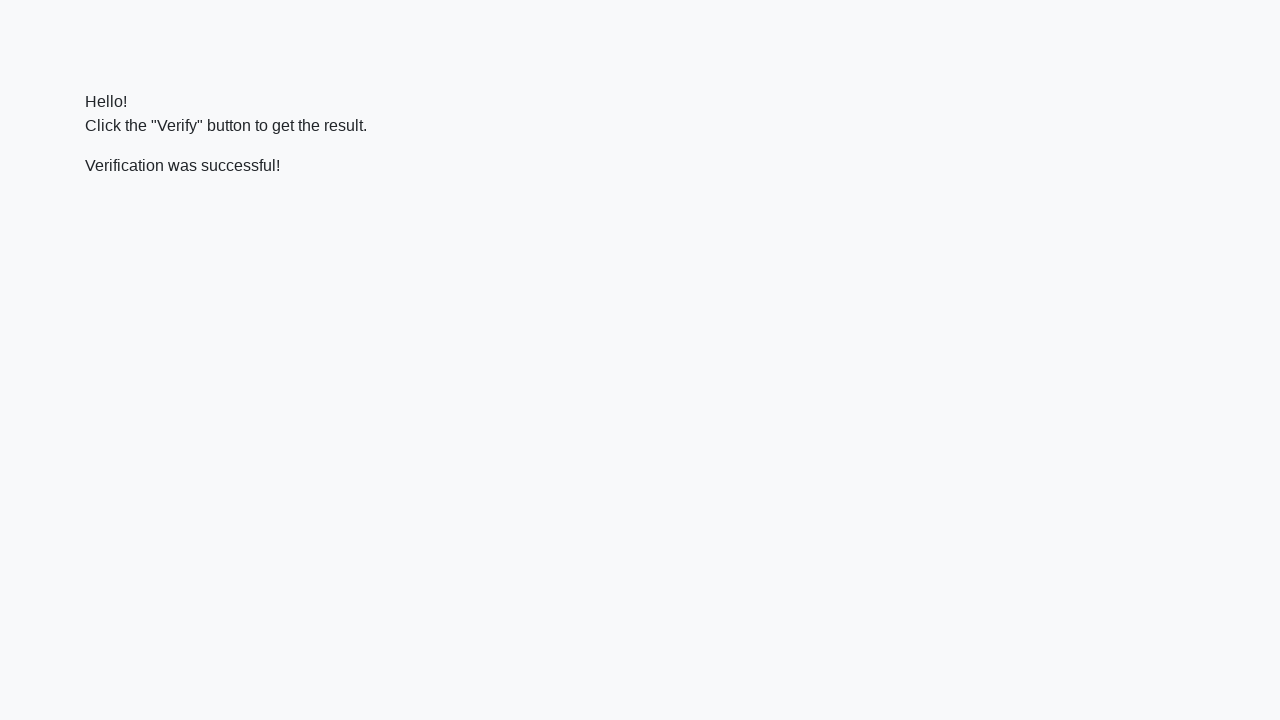